Tests mouse hover and context menu interaction by hovering over an element and performing a right-click action

Starting URL: https://rahulshettyacademy.com/AutomationPractice/

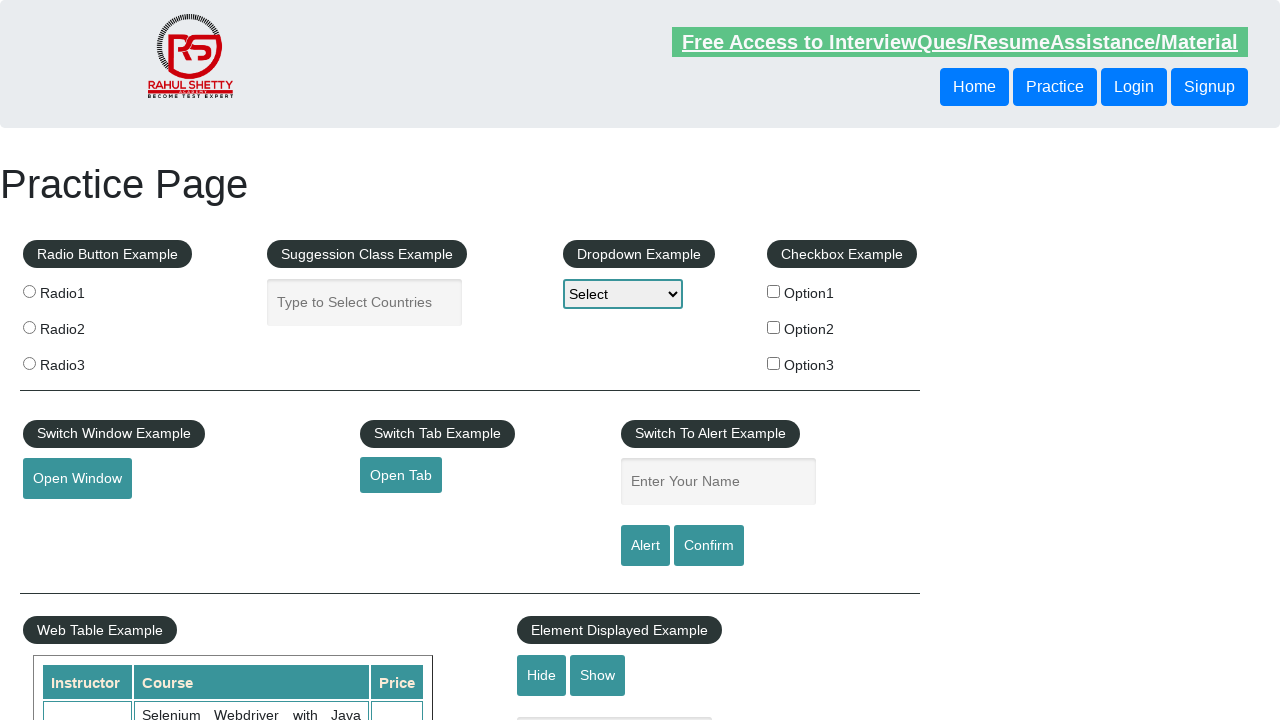

Hovered over mousehover element to reveal context menu at (83, 361) on #mousehover
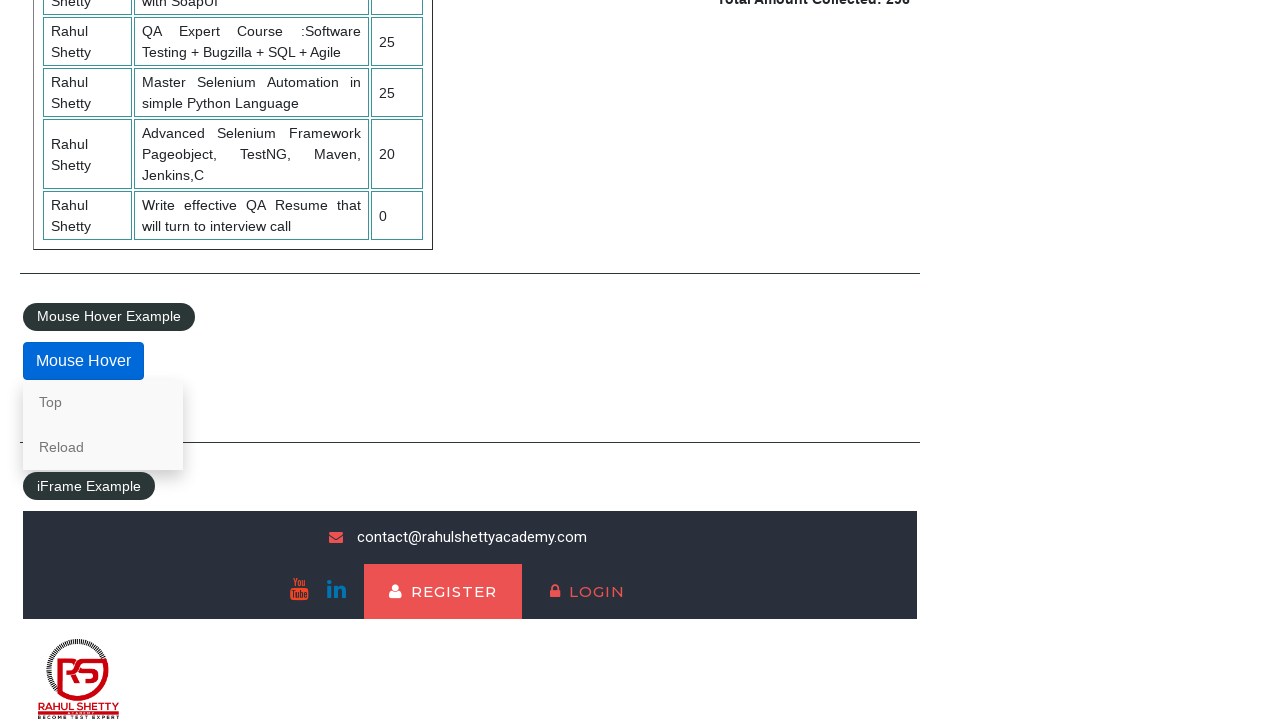

Right-clicked on Reload link to trigger context menu action at (103, 447) on text=Reload
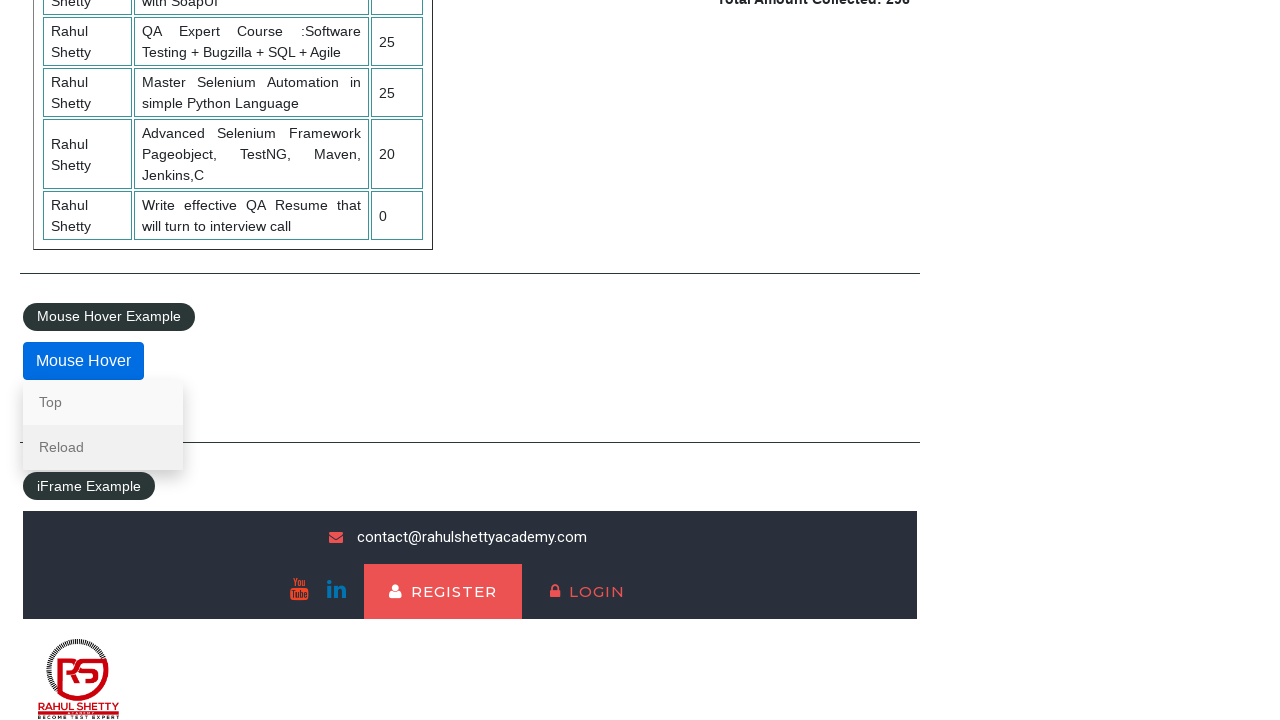

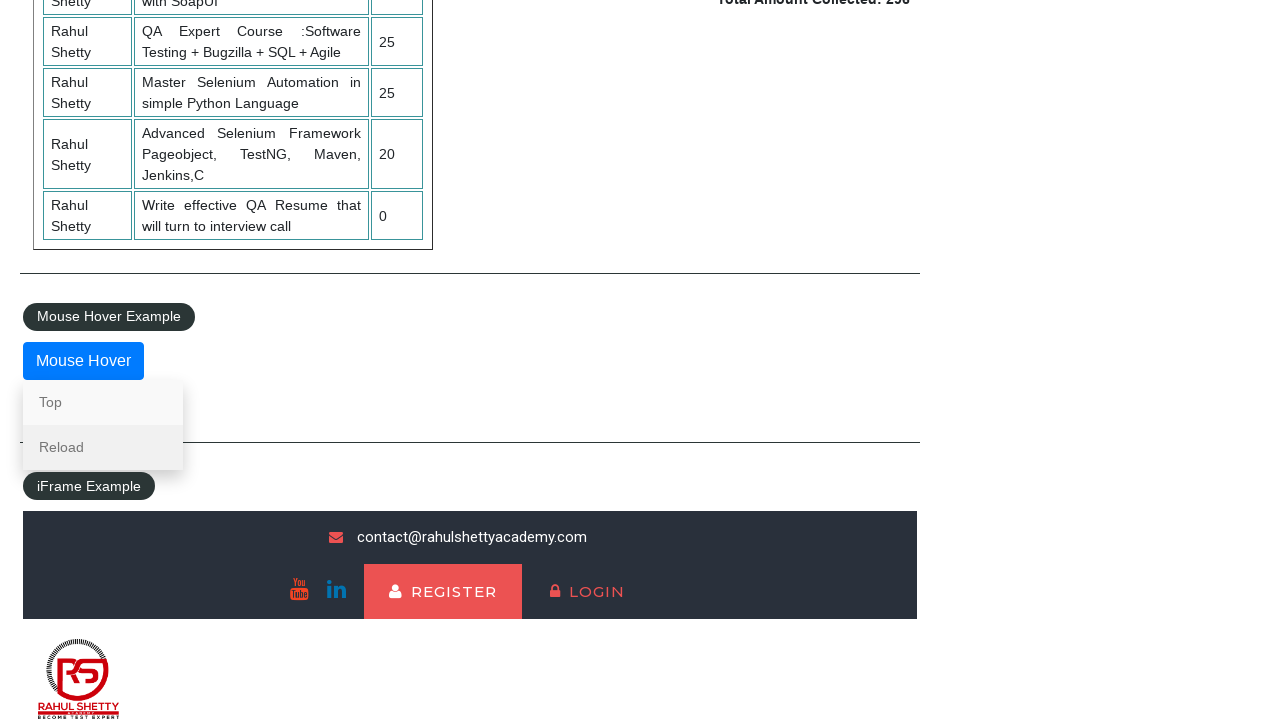